Tests interaction with Shadow DOM elements by scrolling to a specific div and entering text into an input field nested within multiple shadow roots.

Starting URL: https://selectorshub.com/xpath-practice-page/

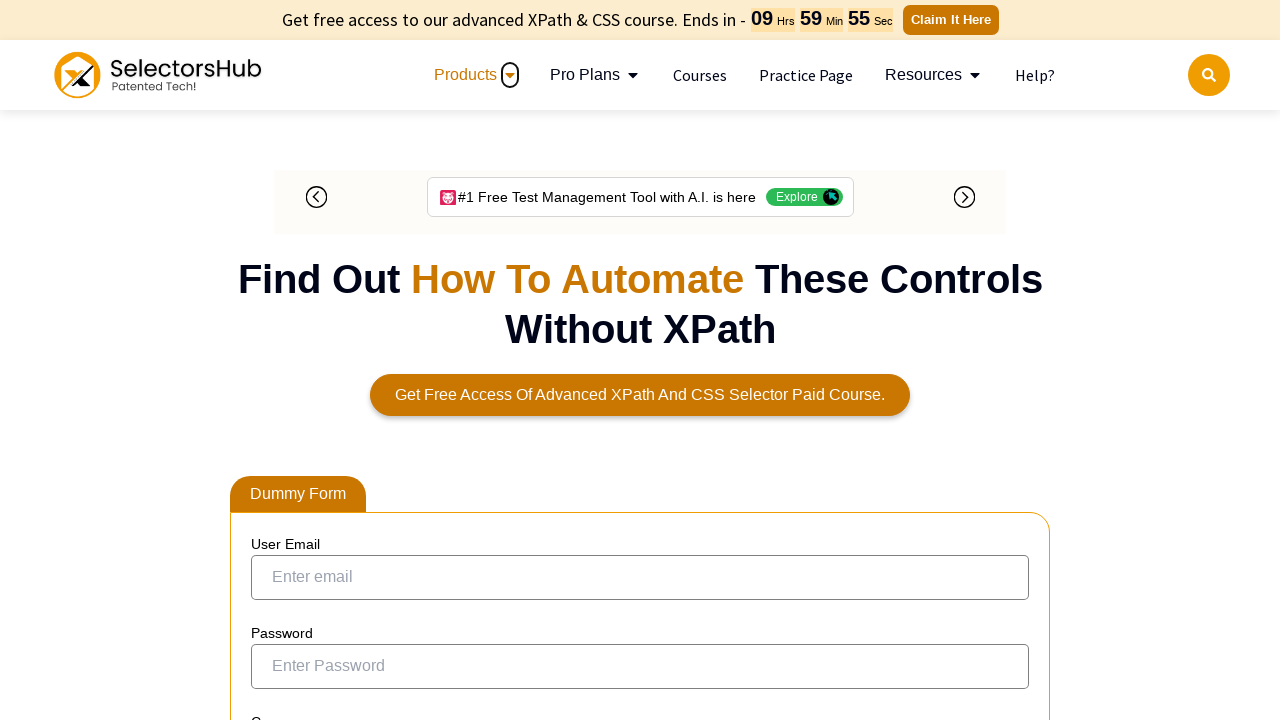

Scrolled to username div element with id 'userName'
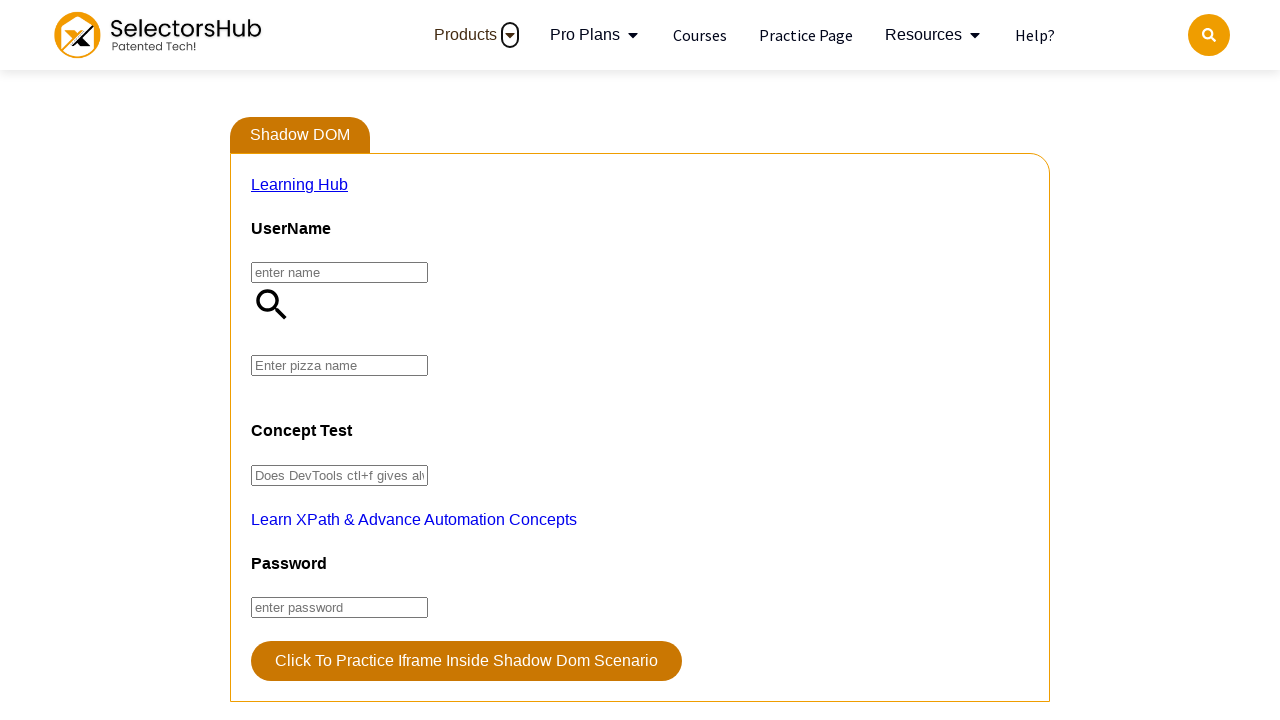

Located outer shadow host div with id 'userName'
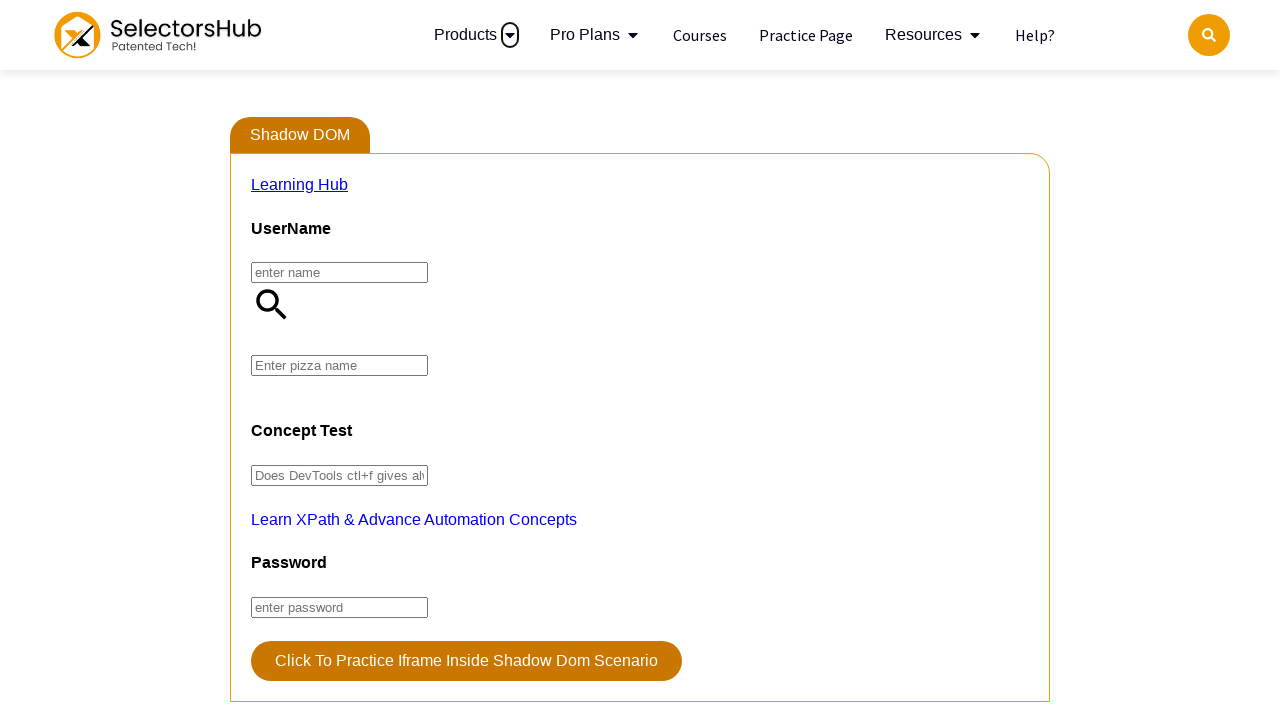

Located pizza input field by piercing multiple shadow DOM levels
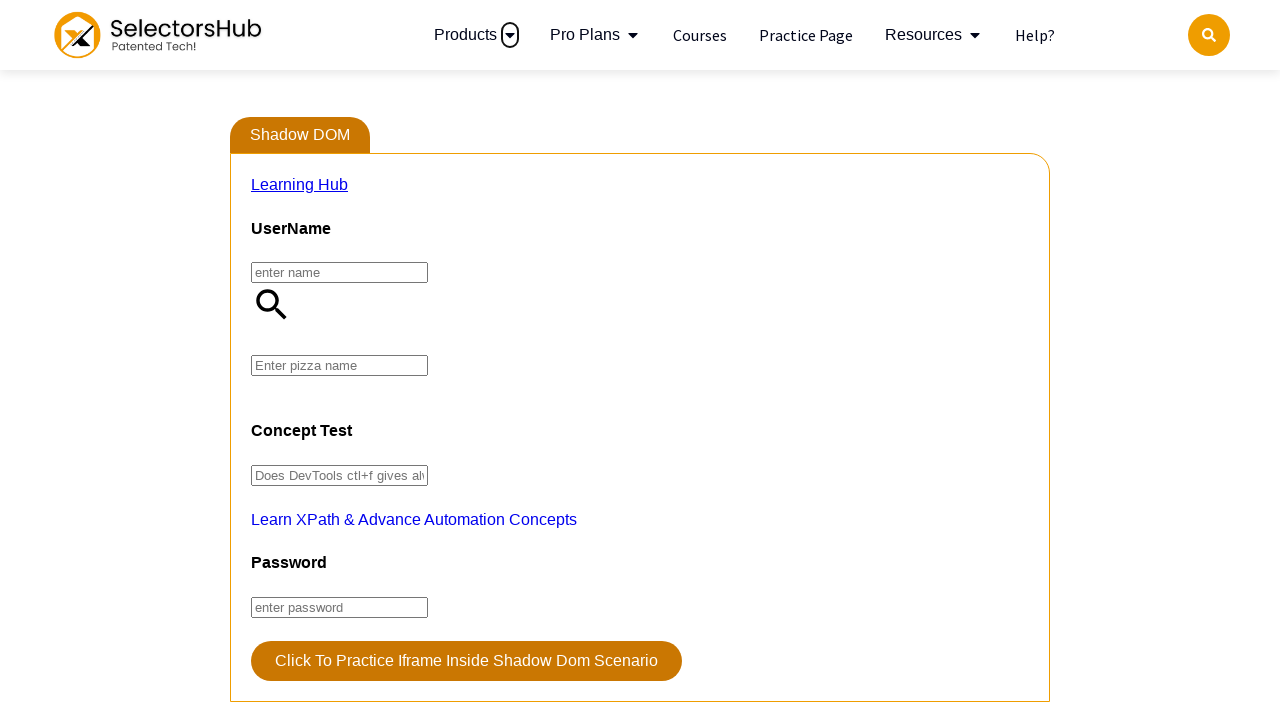

Filled pizza input field with 'farmhouse' on div#userName >> #app2 >> #pizza
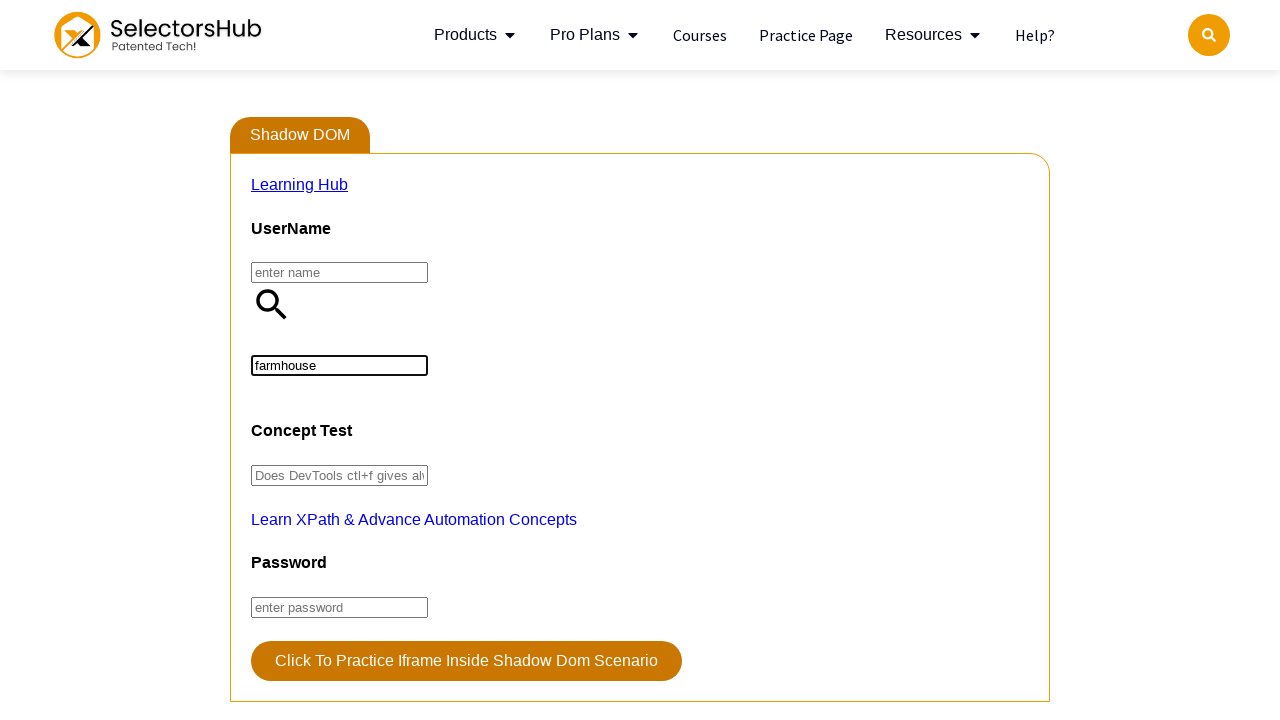

Waited 1000ms for action to complete
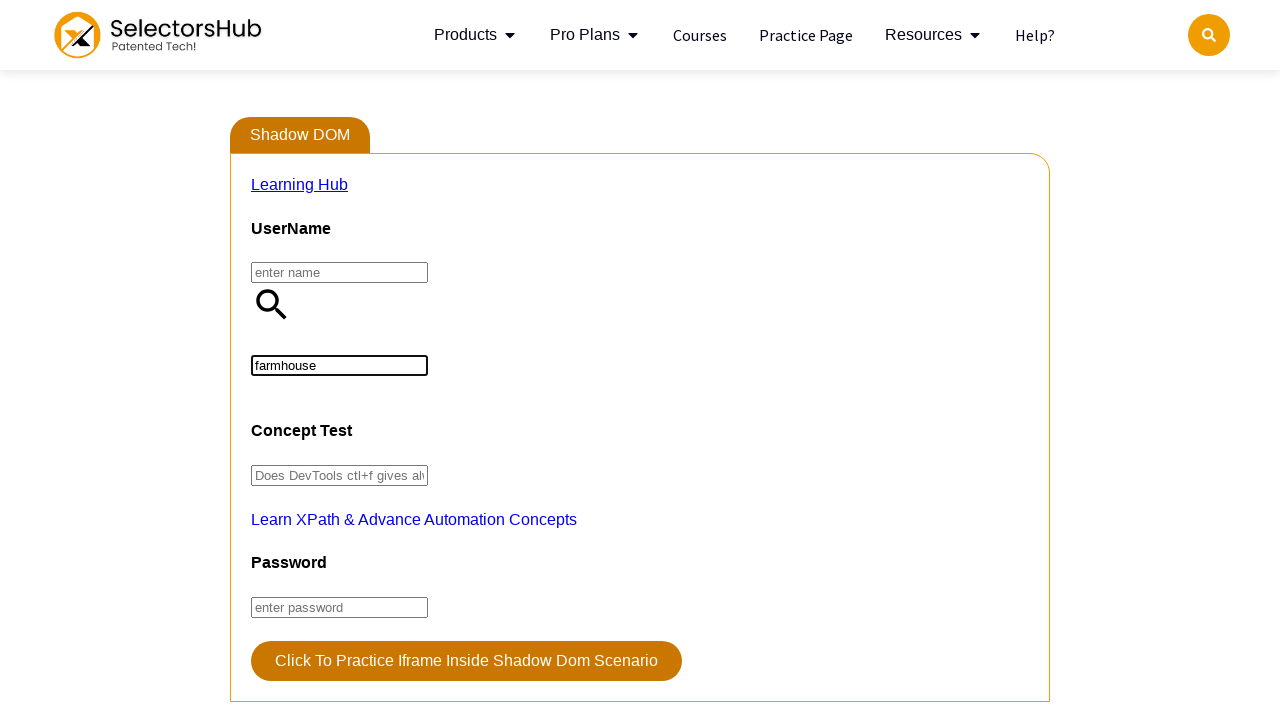

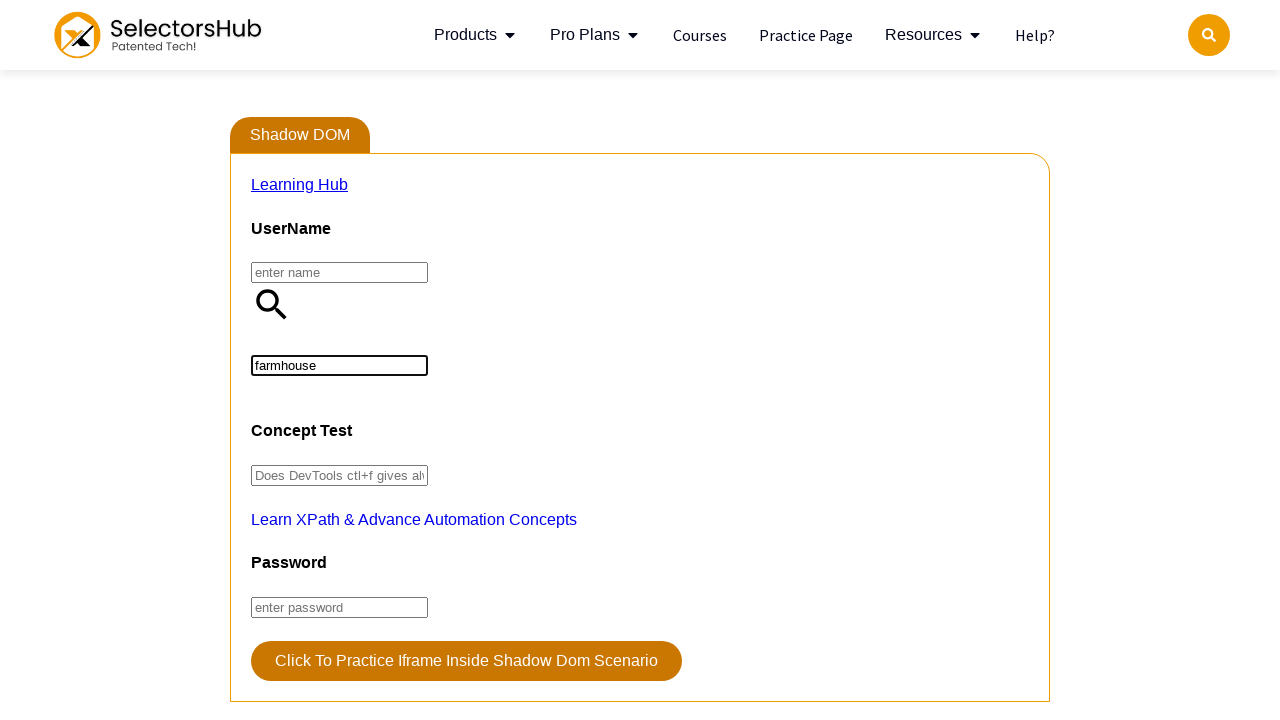